Navigates to a practice page and clicks on the Sign In link

Starting URL: https://www.letskodeit.com/practice

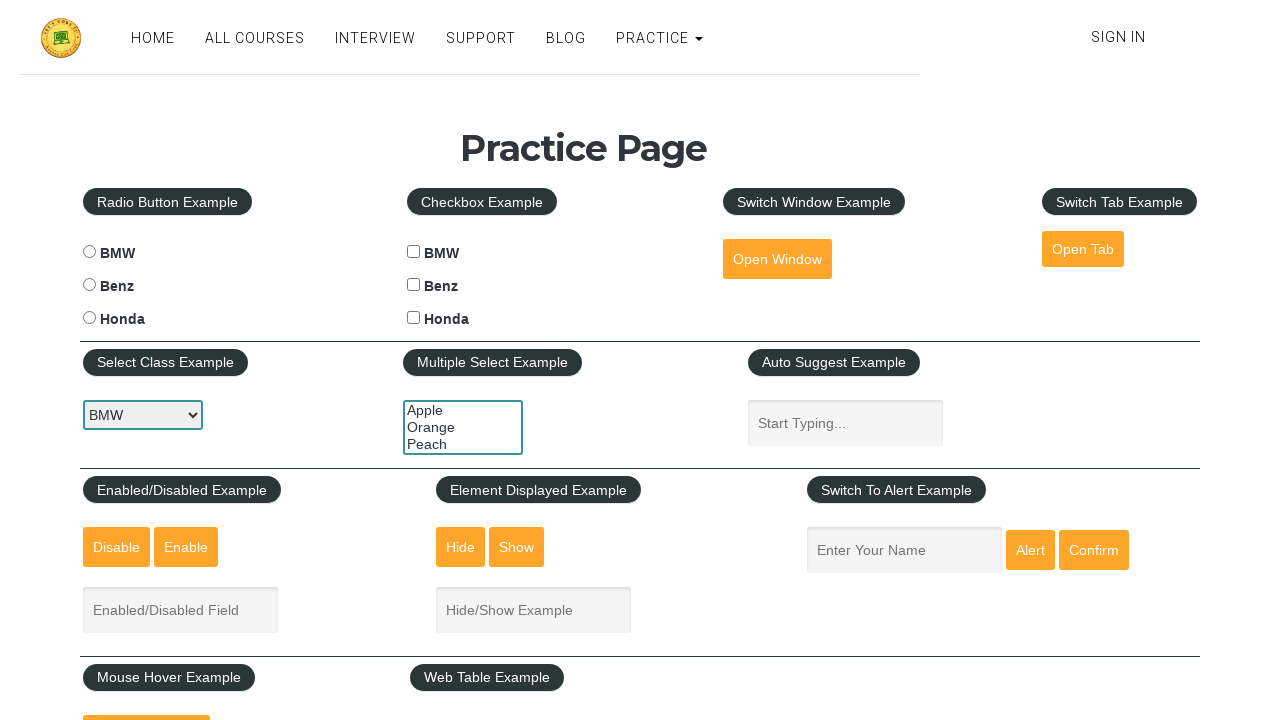

Navigated to practice page at https://www.letskodeit.com/practice
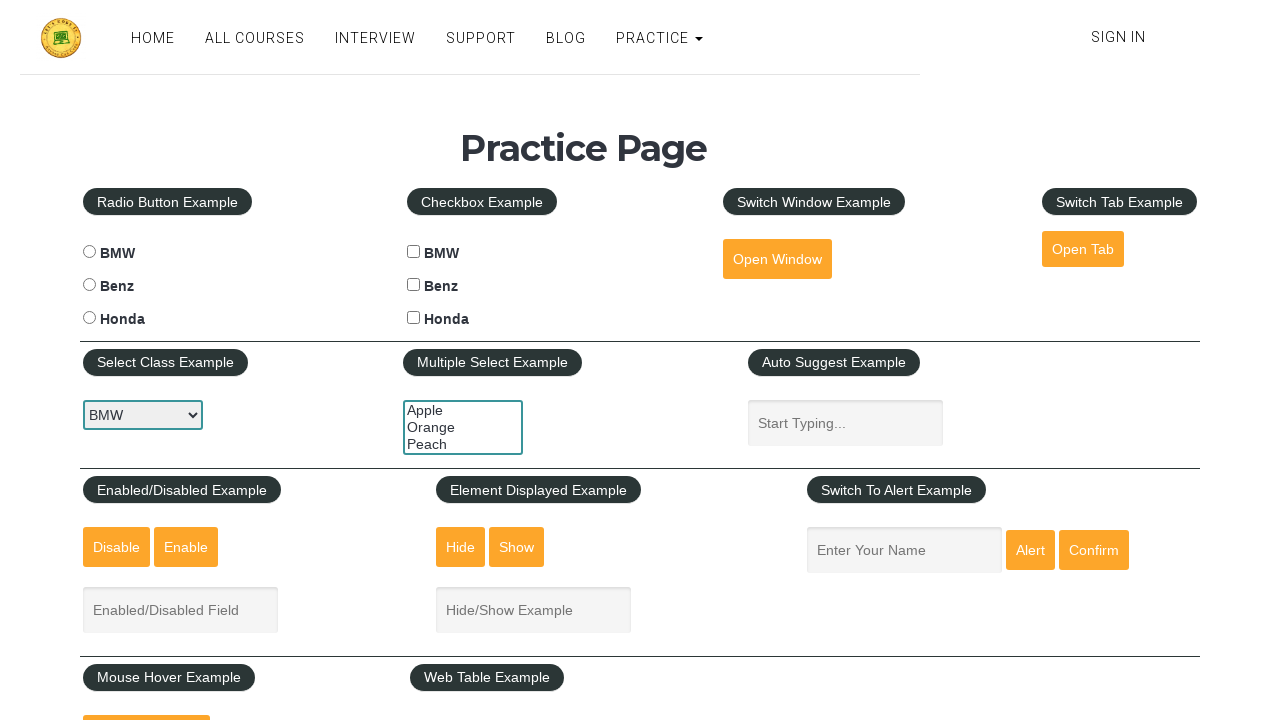

Clicked on the Sign In link using XPath at (1118, 37) on xpath=//a[text()='Sign In']
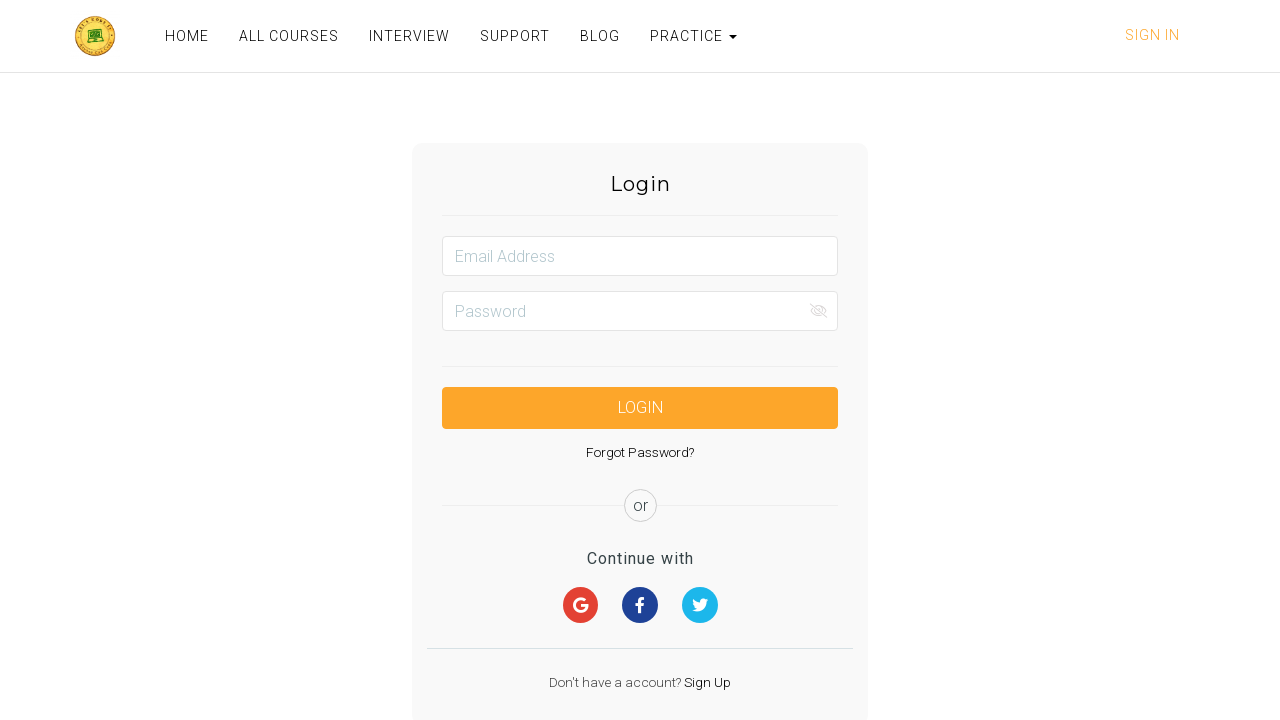

Waited for page to complete network idle state after Sign In click
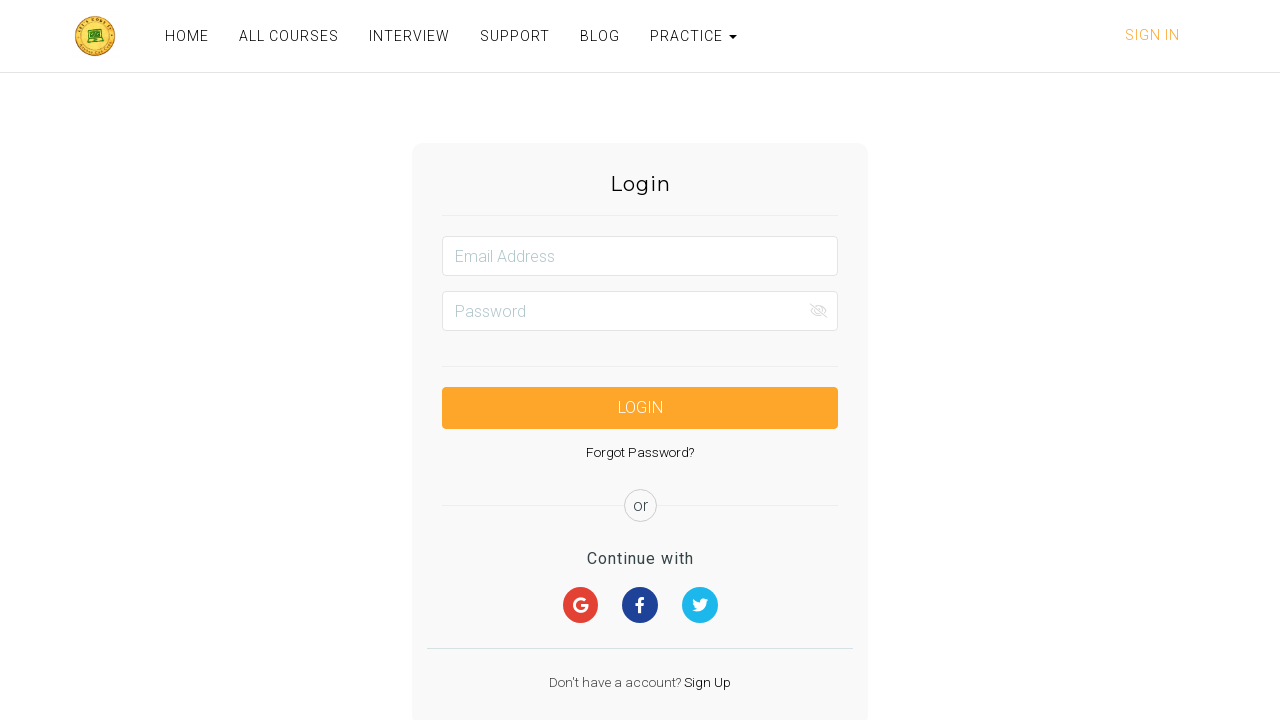

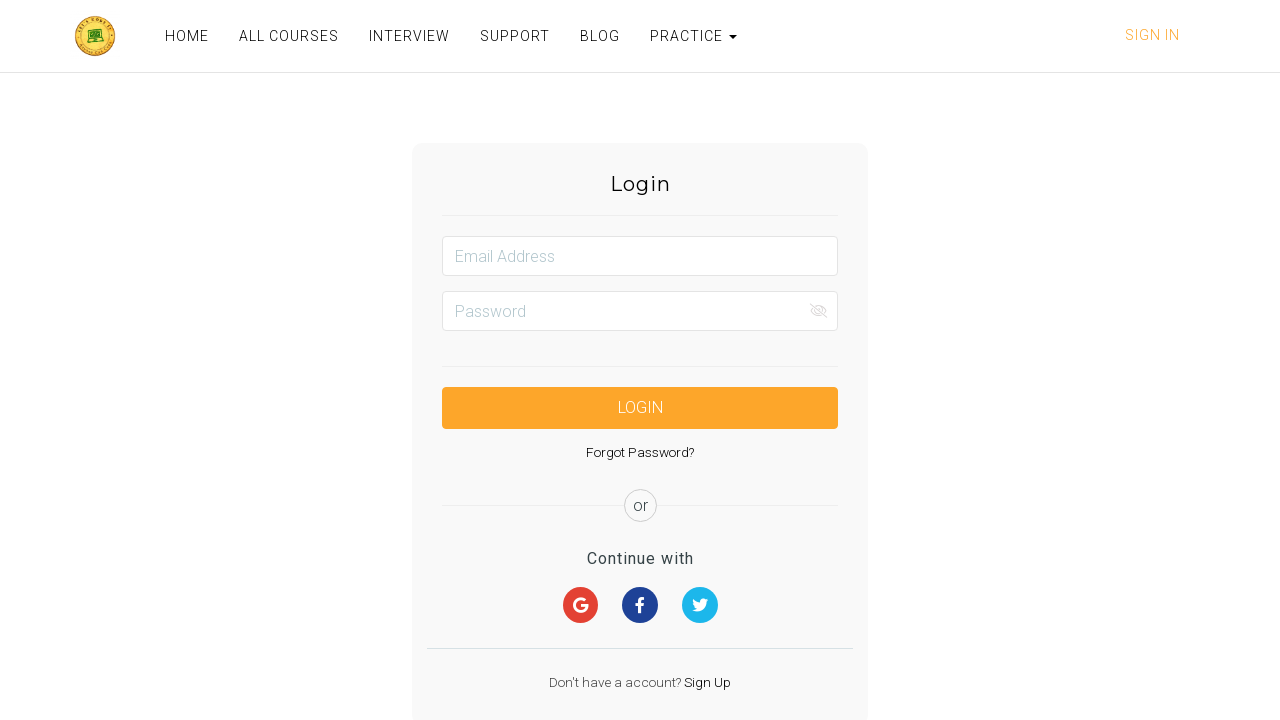